Tests a registration form by filling in personal details (name, surname, email, phone, address) and submitting the form

Starting URL: http://suninjuly.github.io/registration1.html

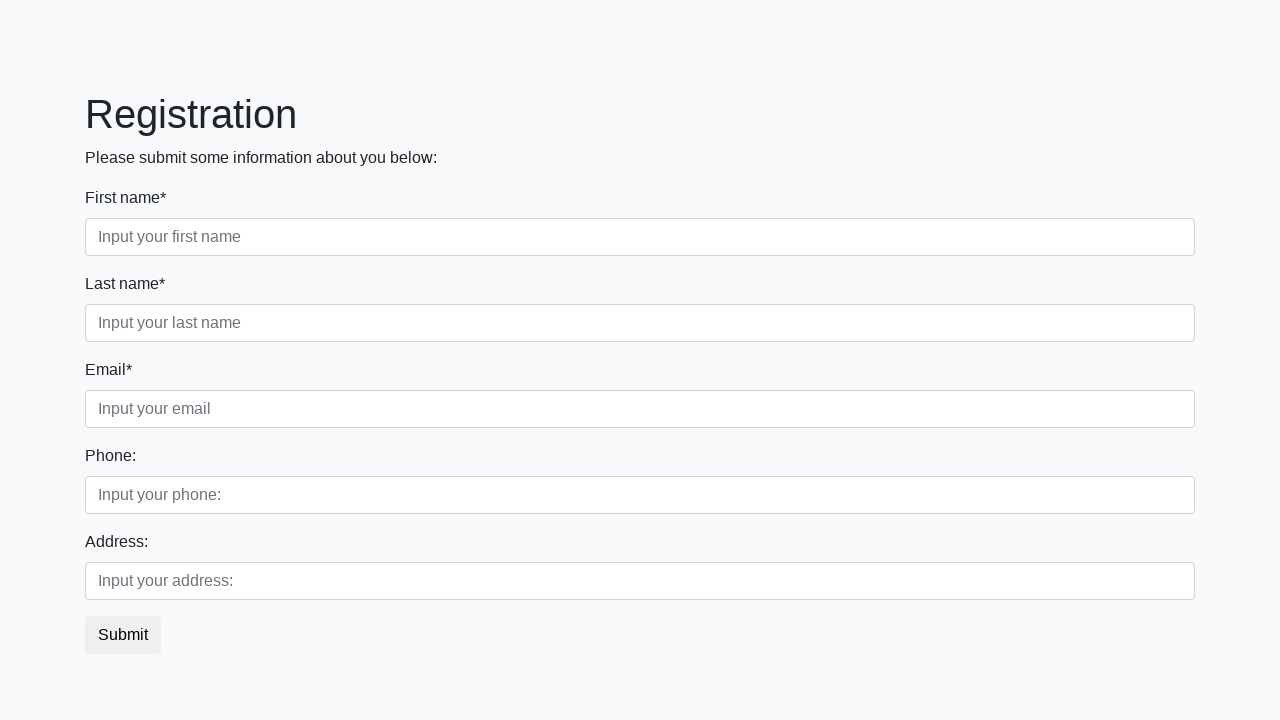

Filled first name field with 'Vlad' on .first_block .form-group:nth-child(1) input
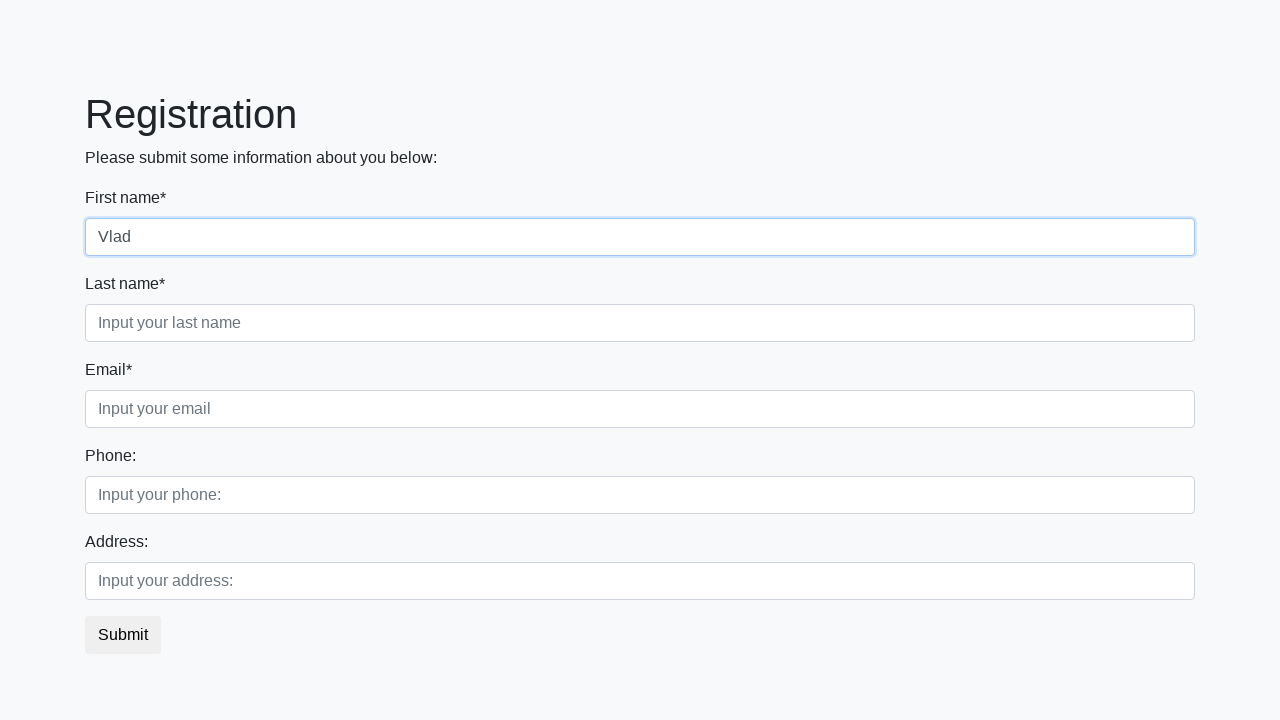

Filled last name field with 'Savin' on .first_block .form-group:nth-child(2) input
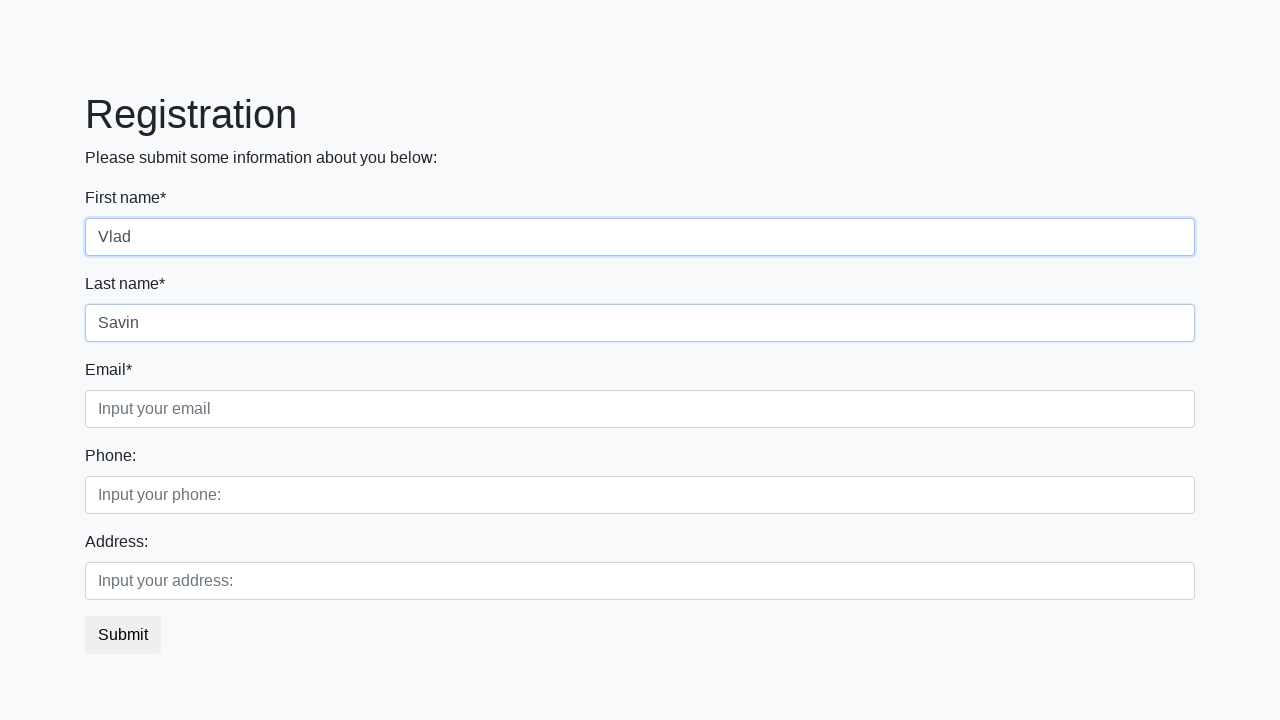

Filled email field with 'savin@gmail.com' on .first_block .form-group:nth-child(3) input
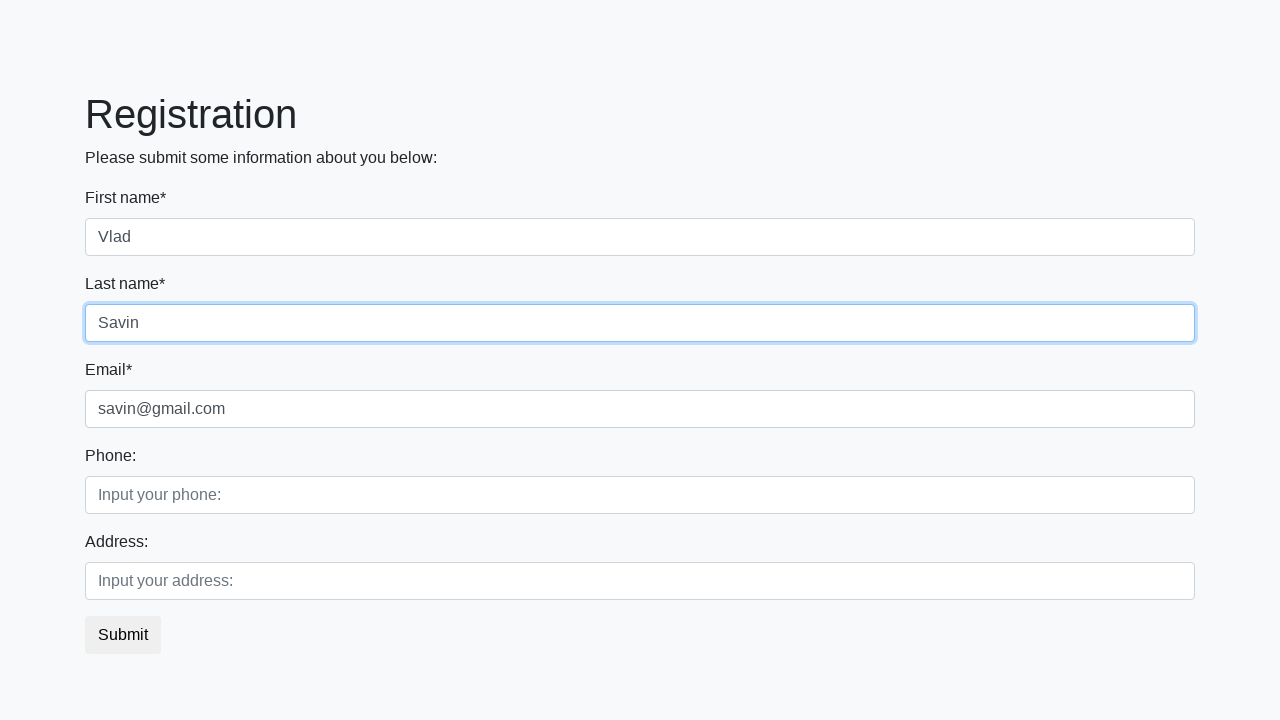

Filled phone number field with '89152223333' on .second_block .form-group:nth-child(1) input
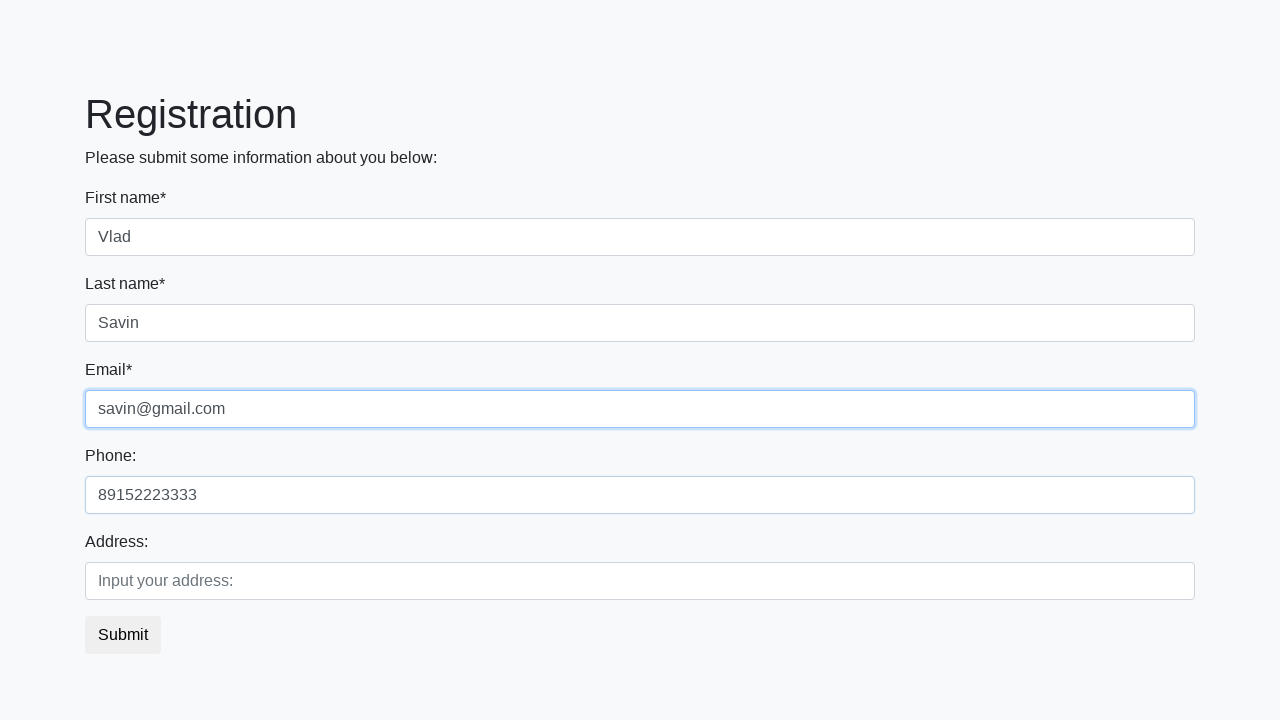

Filled address field with 'Moscow' on .second_block .form-group:nth-child(2) input
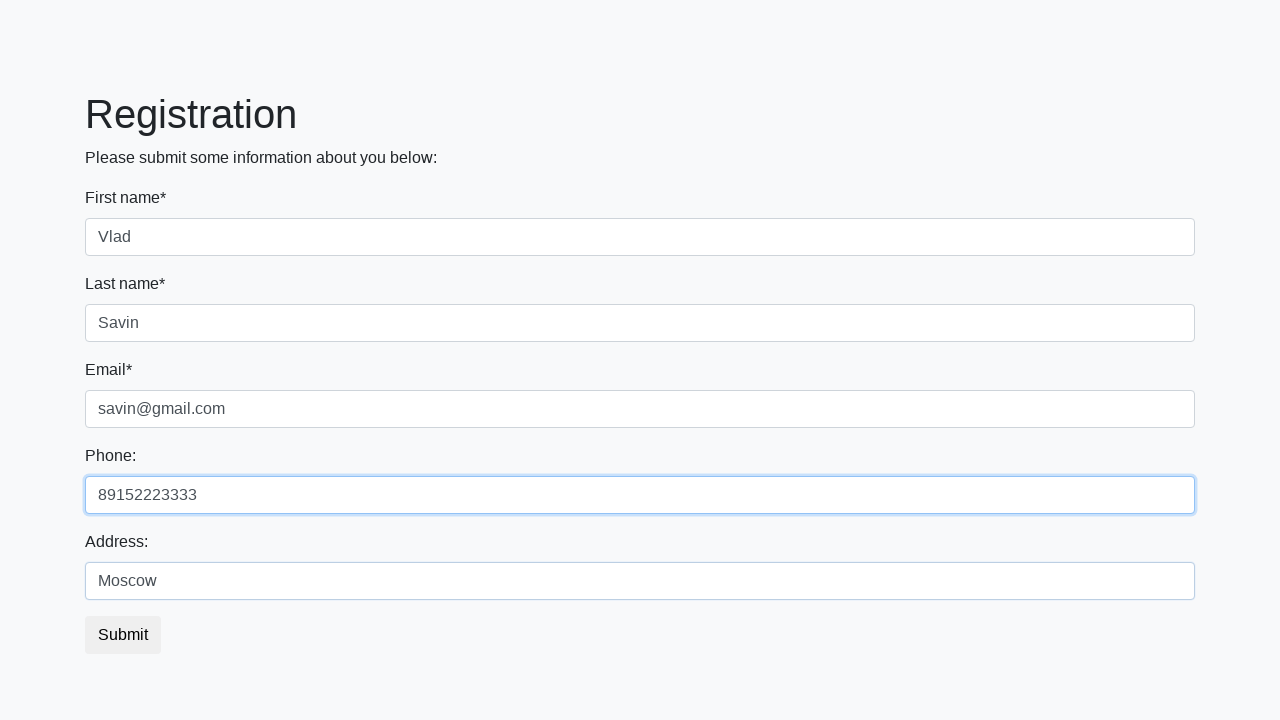

Clicked submit button at (123, 635) on .btn
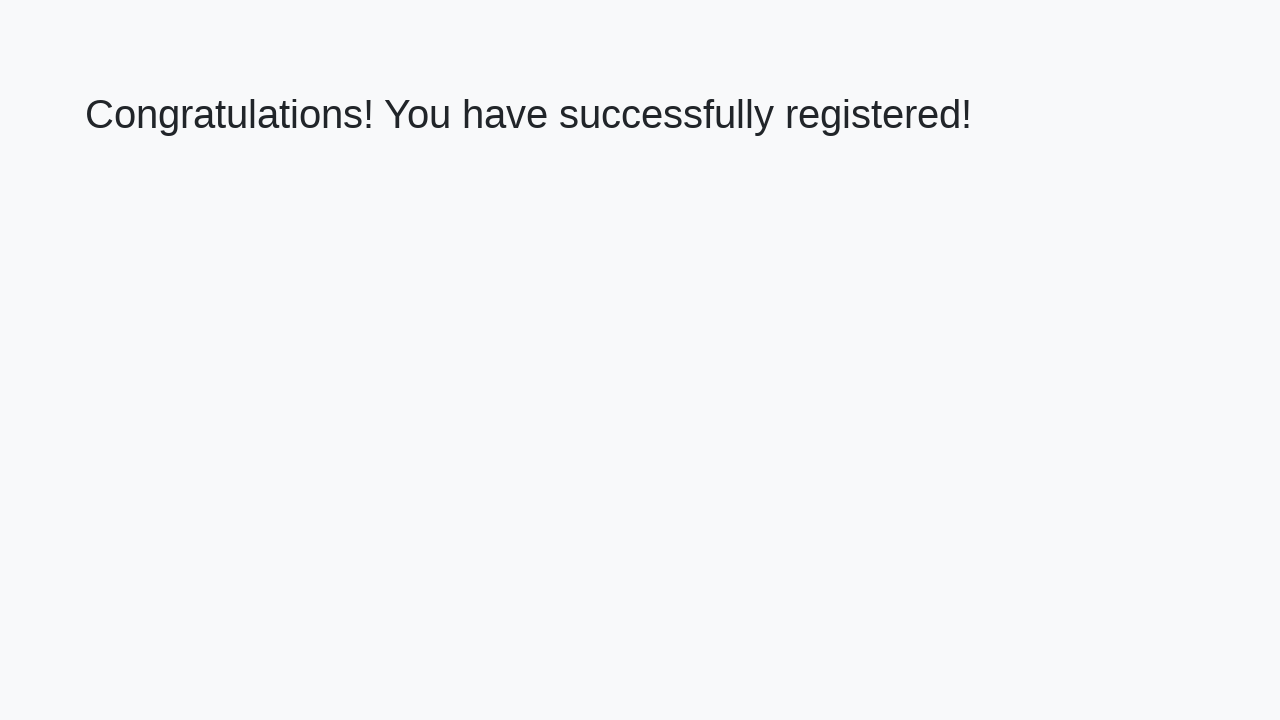

Success message heading loaded
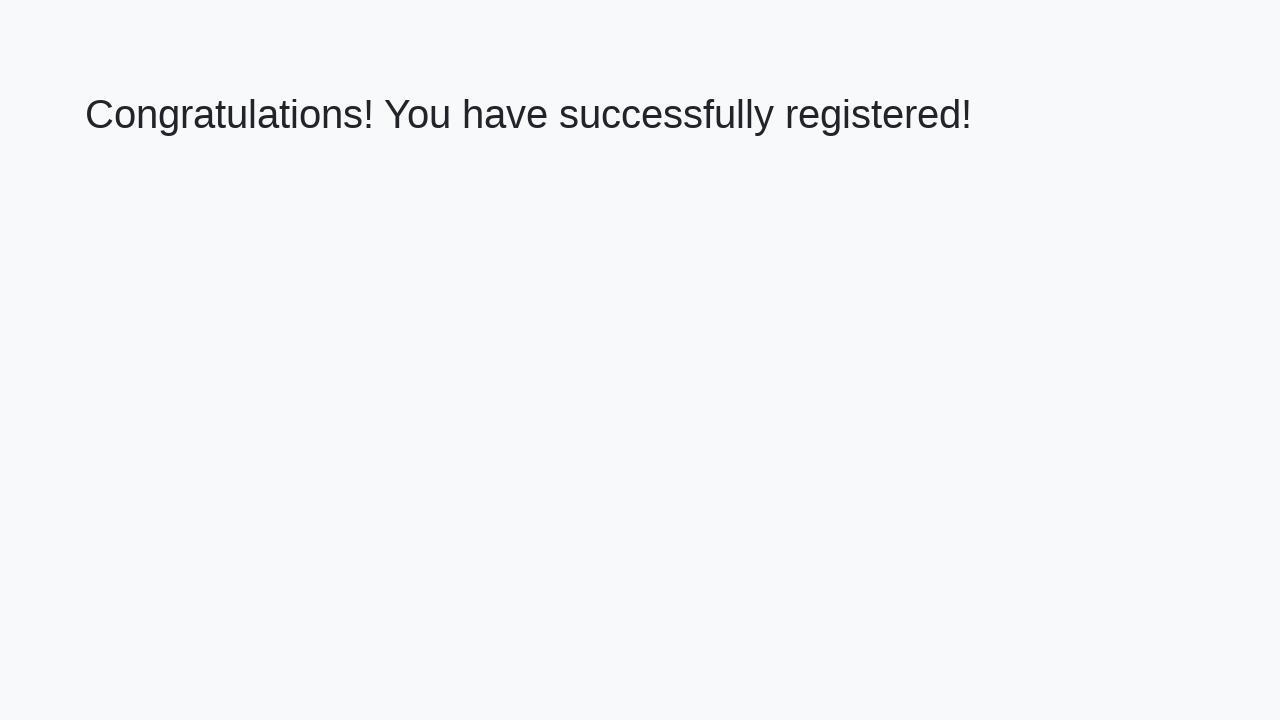

Retrieved success message text: 'Congratulations! You have successfully registered!'
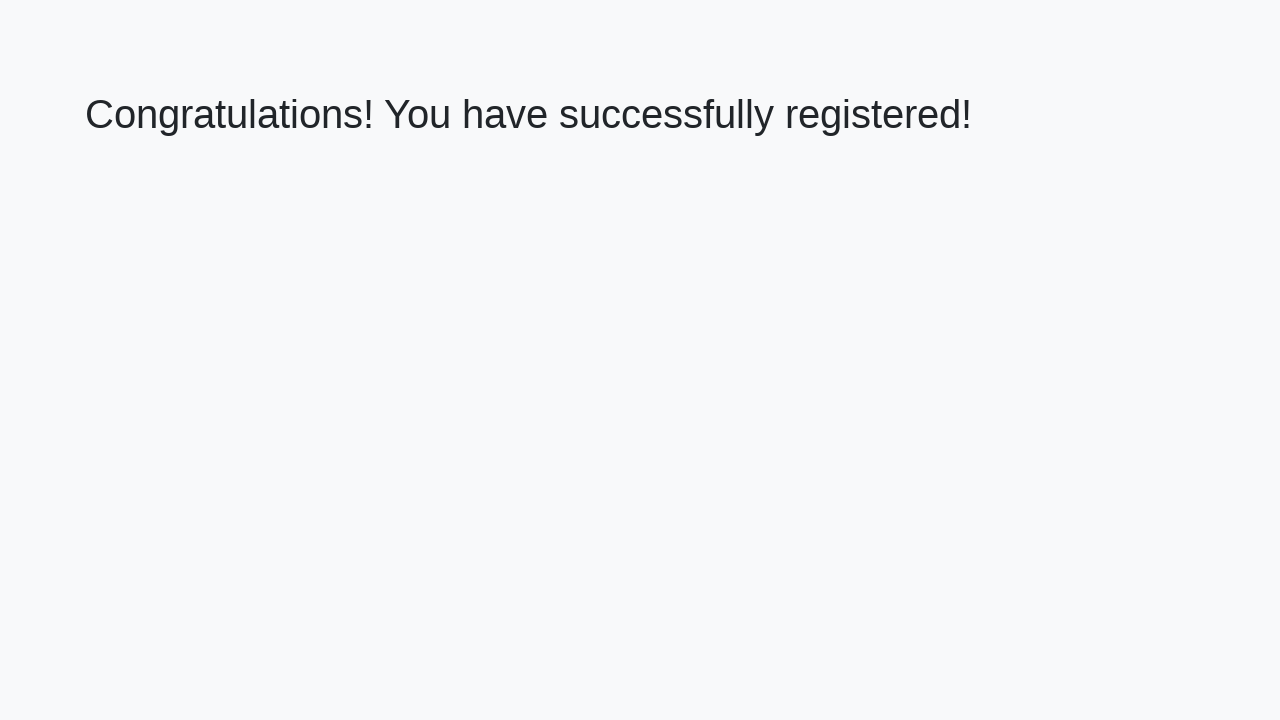

Assertion passed: success message matches expected text
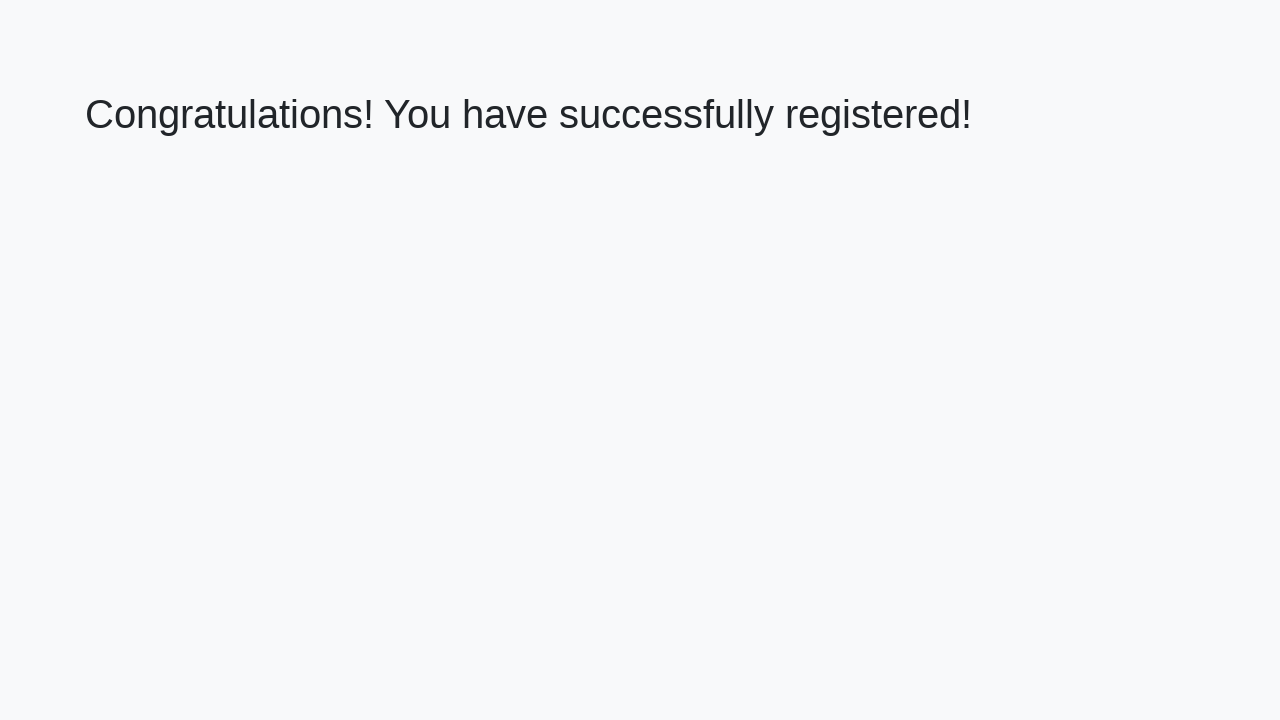

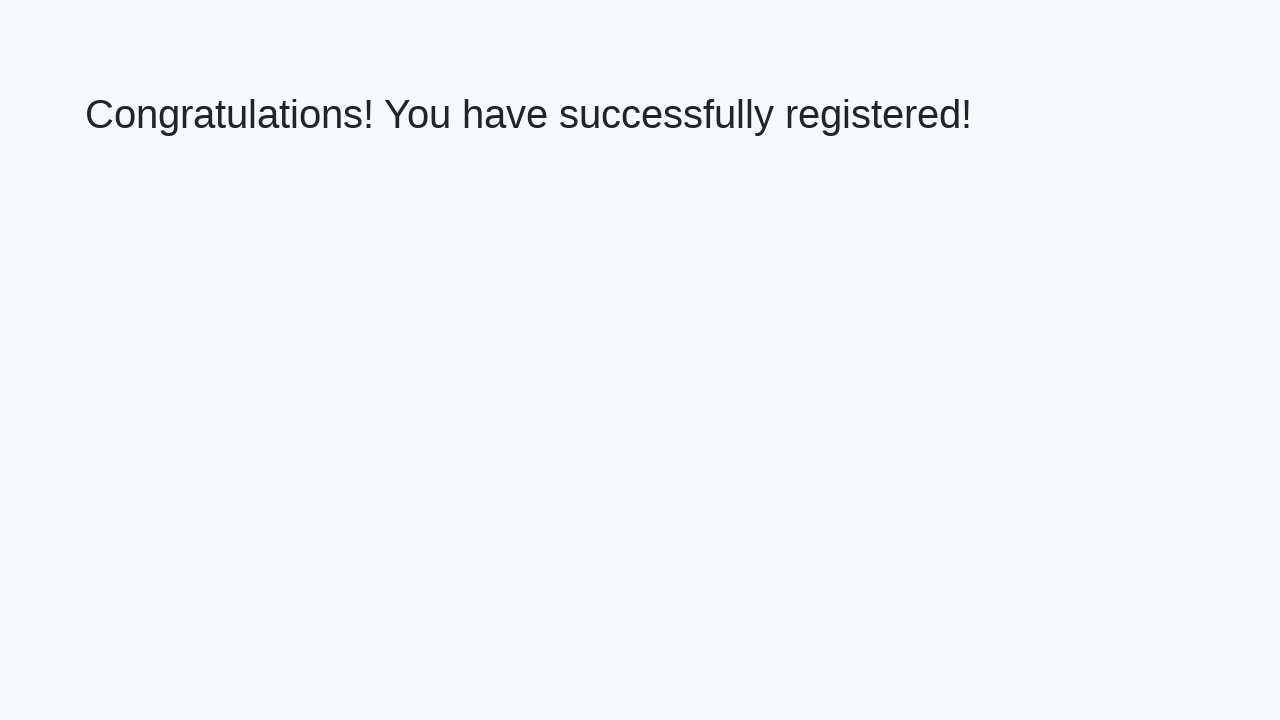